Tests auto-suggestive dropdown by typing partial country name and selecting from suggestions

Starting URL: https://rahulshettyacademy.com/dropdownsPractise/

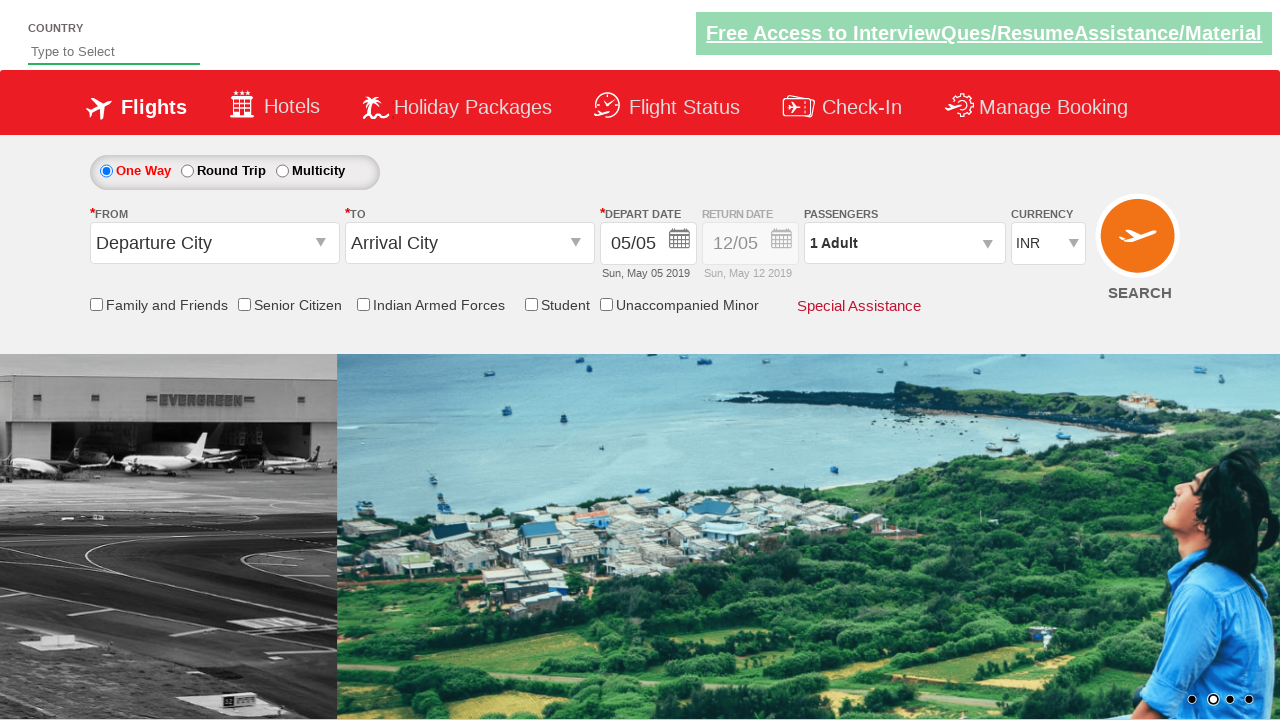

Filled autosuggest field with partial country name 'ind' on input[id*='autosuggest']
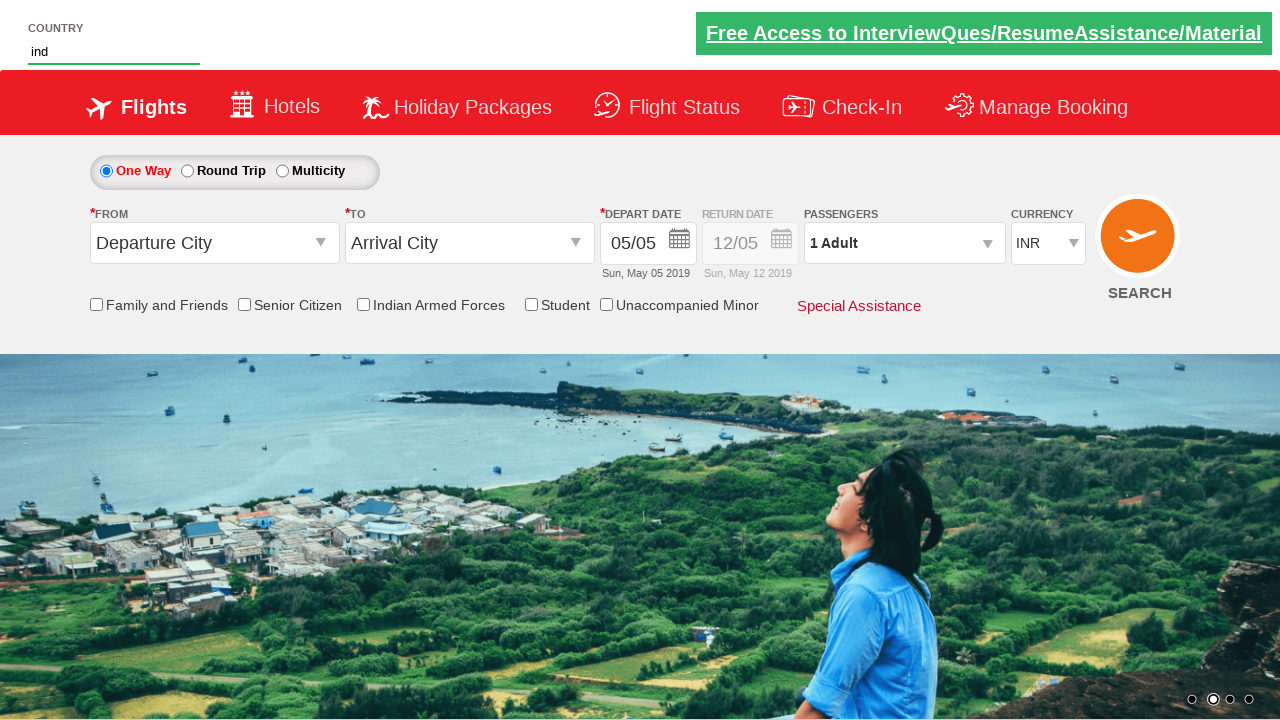

Waited for suggestions dropdown to appear
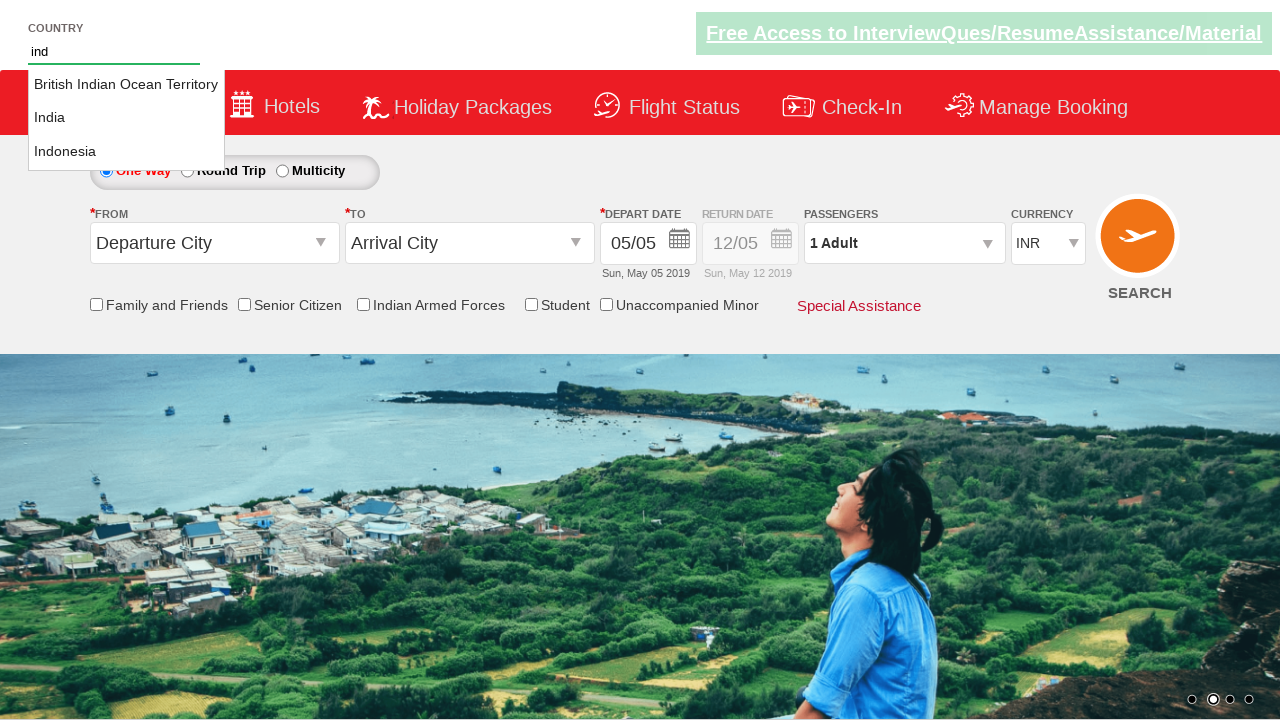

Located all suggestion items in dropdown
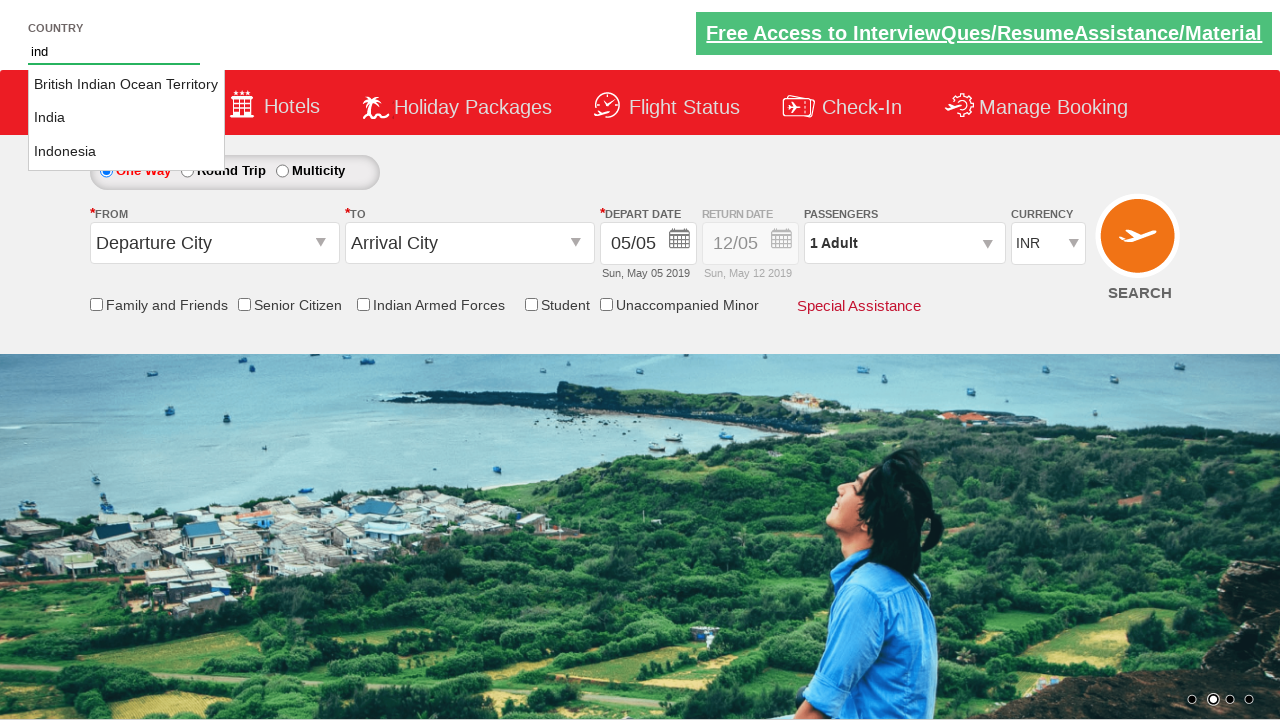

Found and clicked on 'India' suggestion from dropdown at (126, 118) on .ui-menu-item >> nth=1
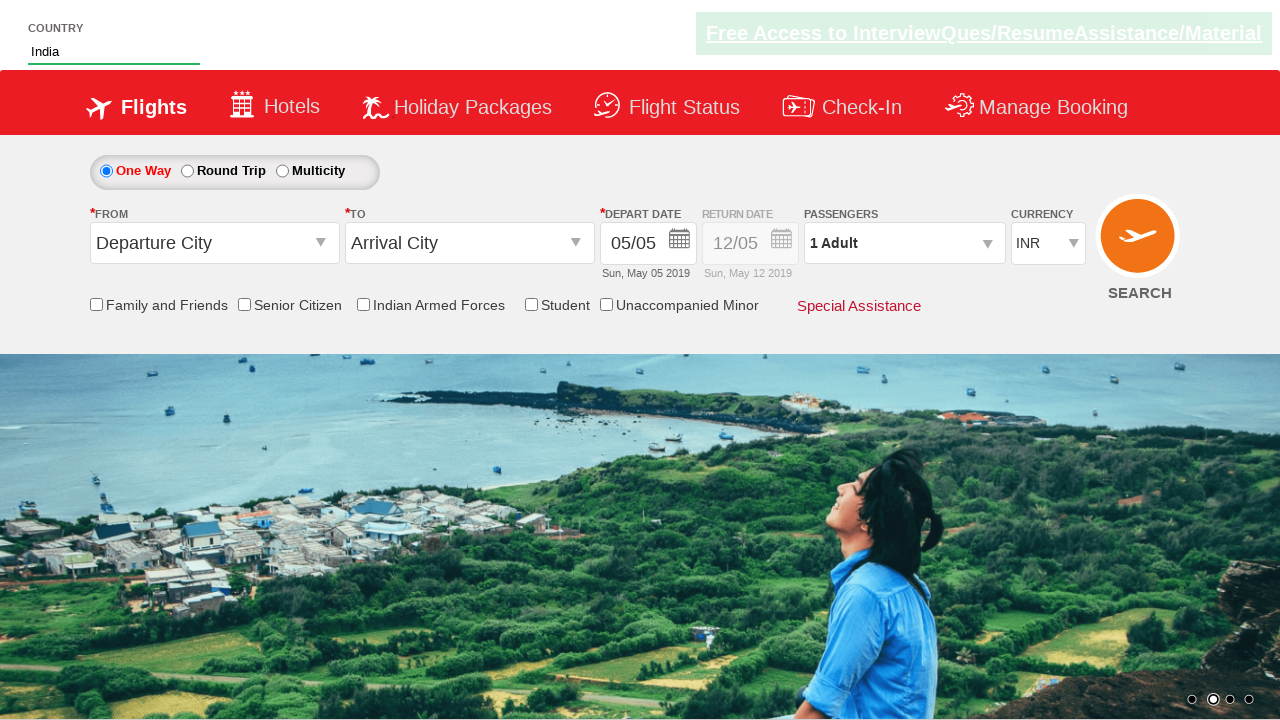

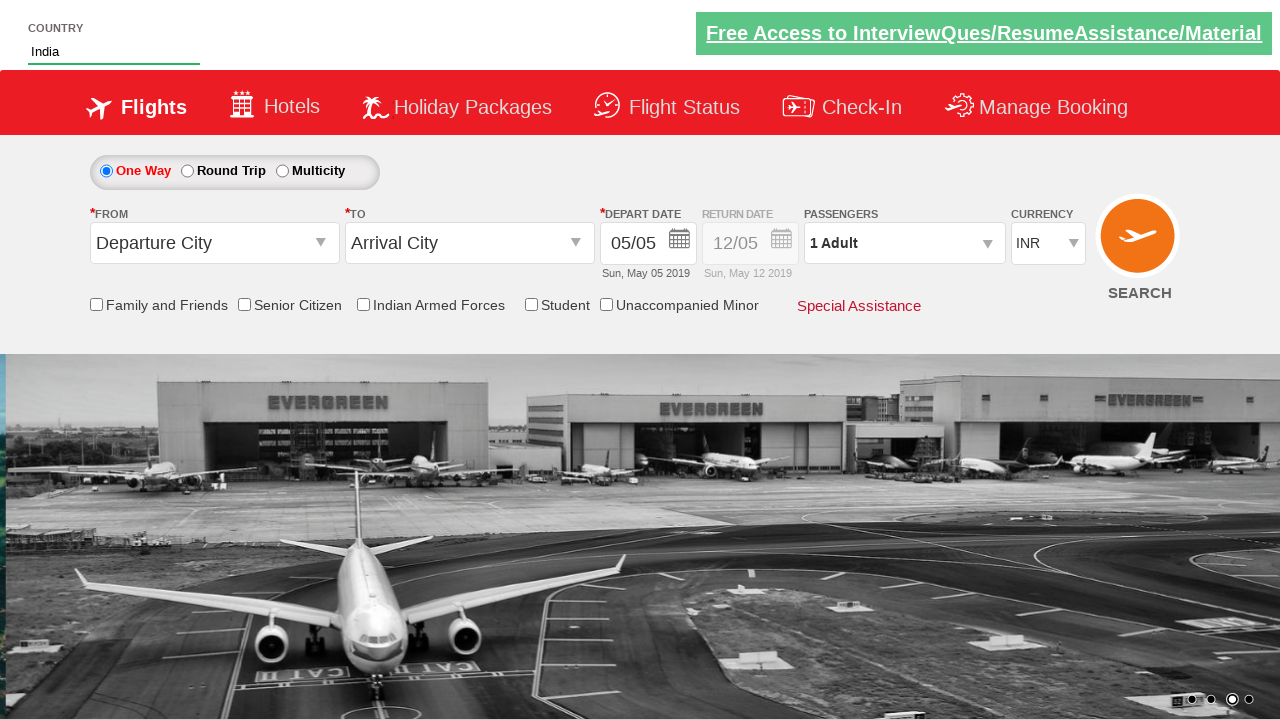